Navigates to Selenium documentation page and clicks on the Grid documentation link/section

Starting URL: https://www.selenium.dev/documentation/

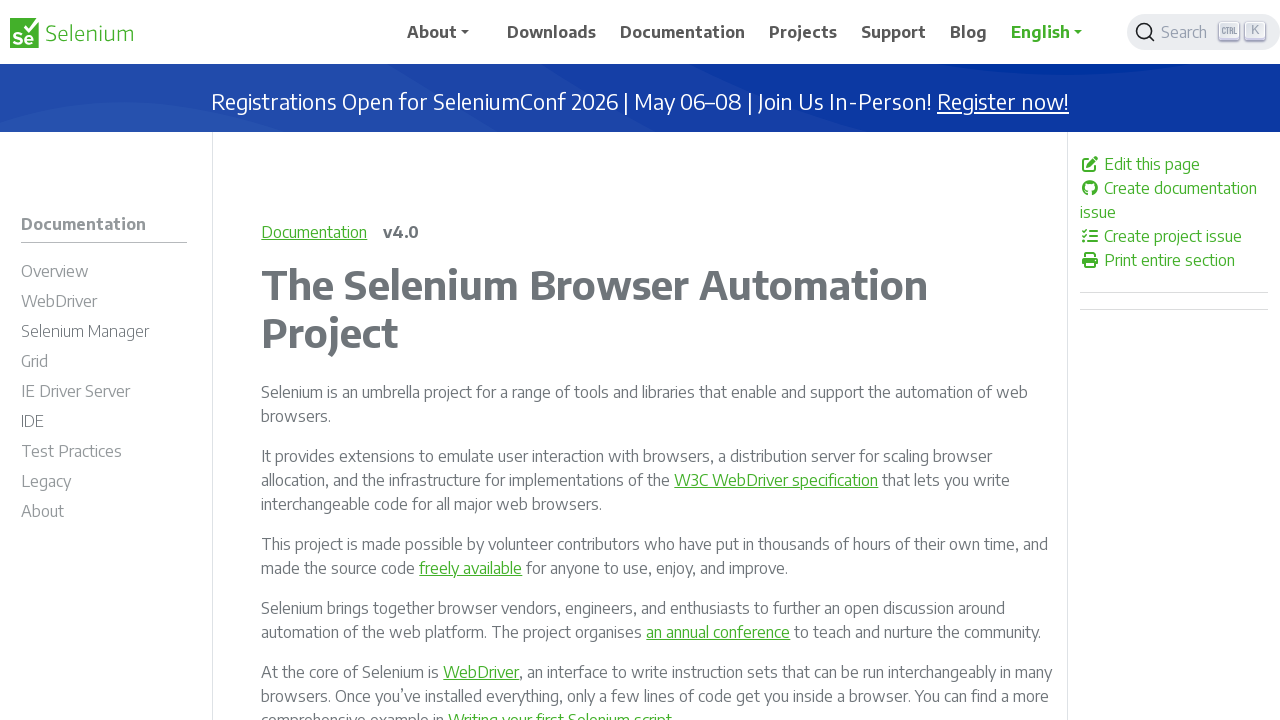

Navigated to Selenium documentation page
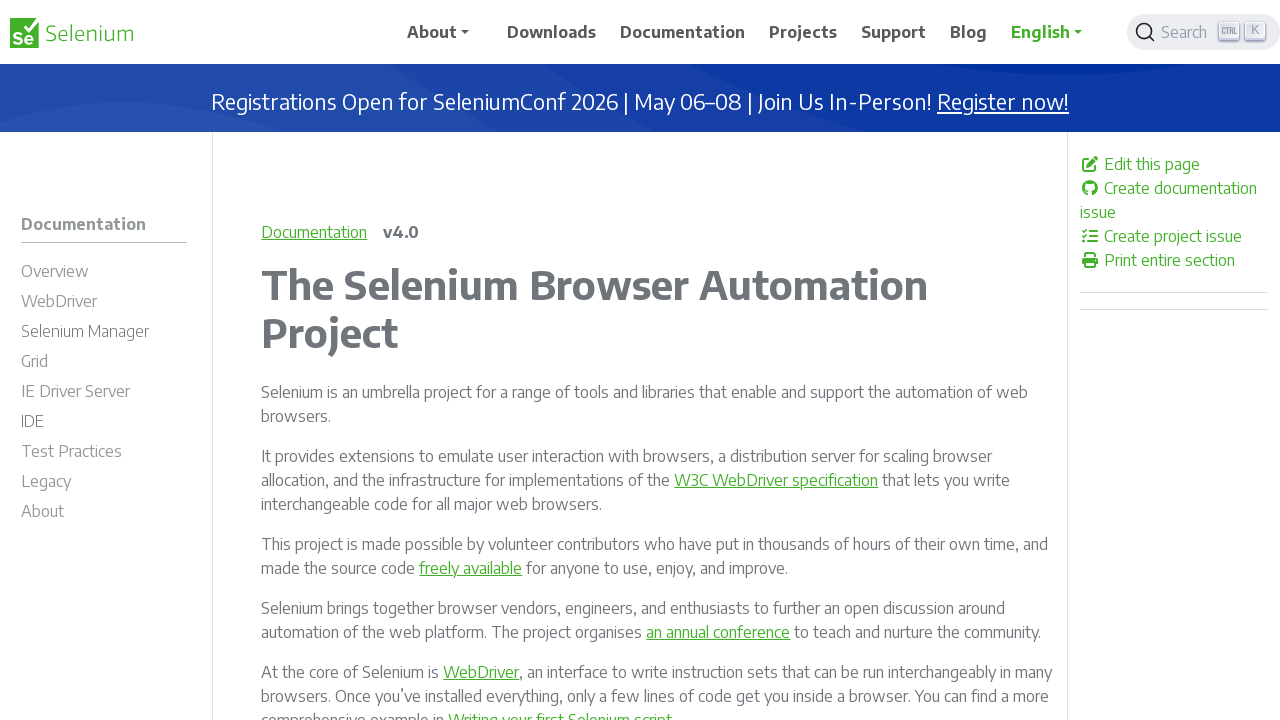

Clicked on Grid documentation link/section at (34, 361) on xpath=//*[@id='m-documentationgrid']/span
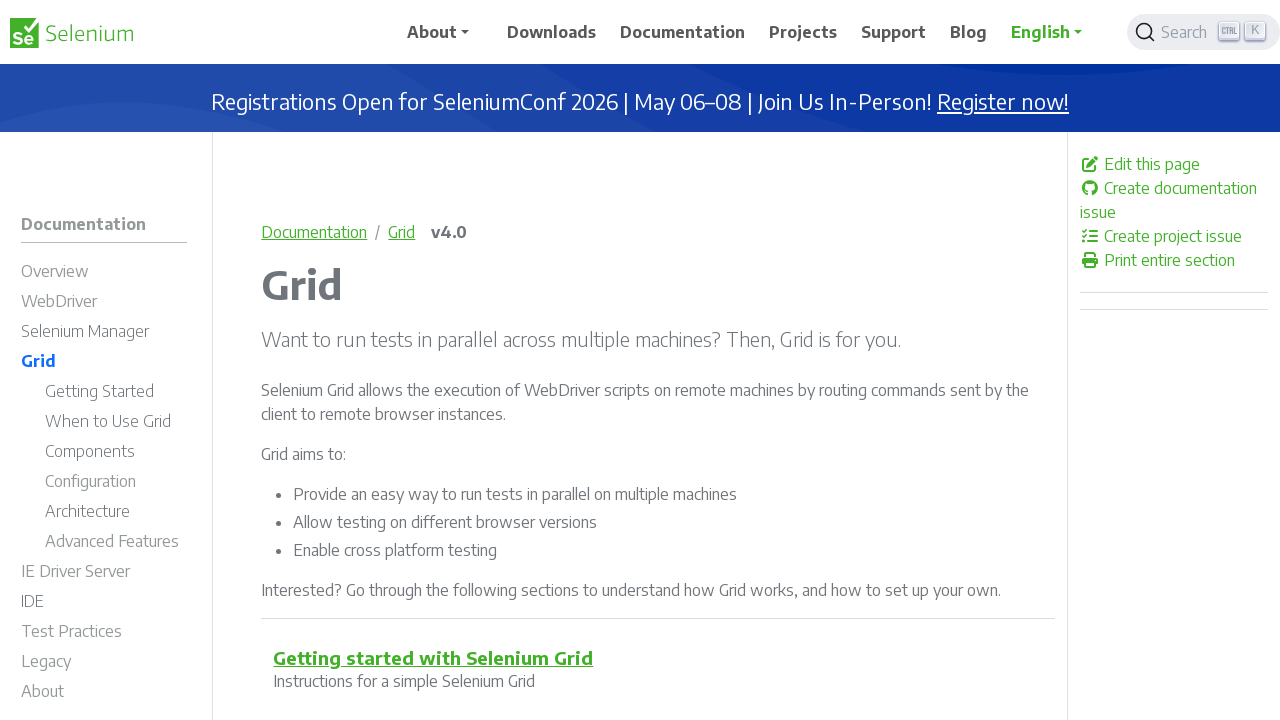

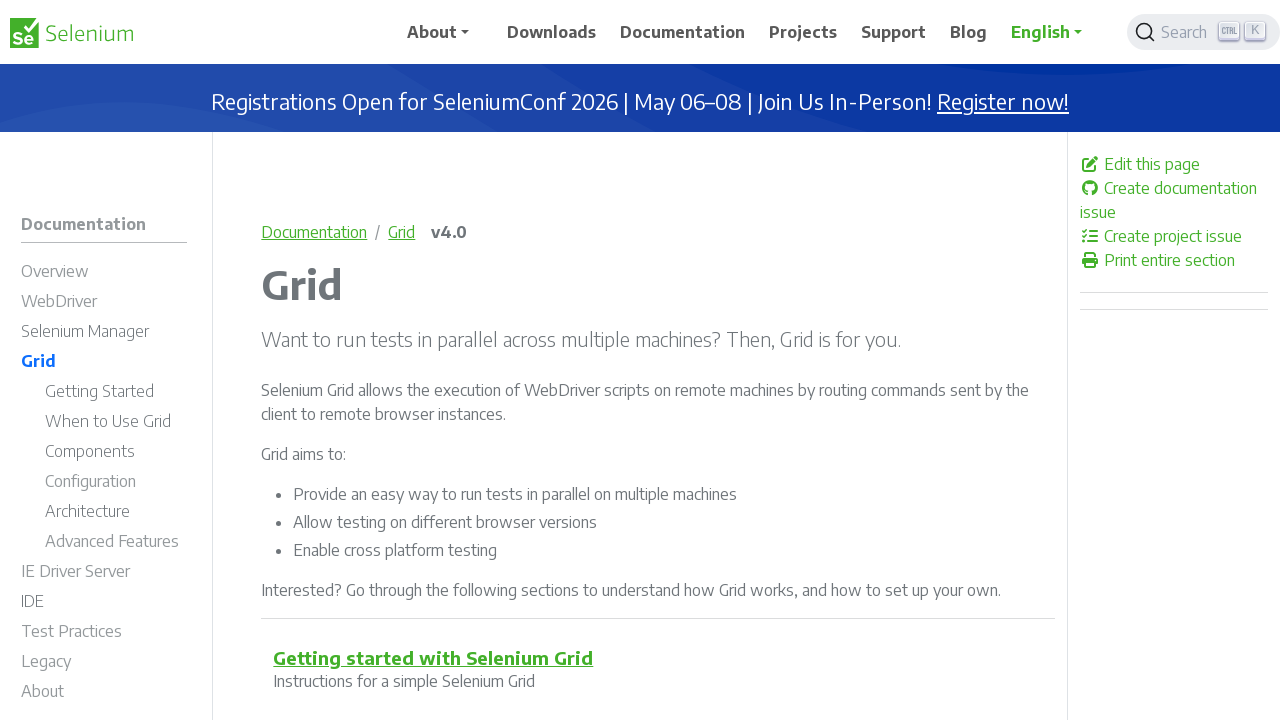